Tests JavaScript alert handling by clicking a button that triggers a JS alert, accepting the alert dialog, and verifying the alert text.

Starting URL: http://the-internet.herokuapp.com/javascript_alerts

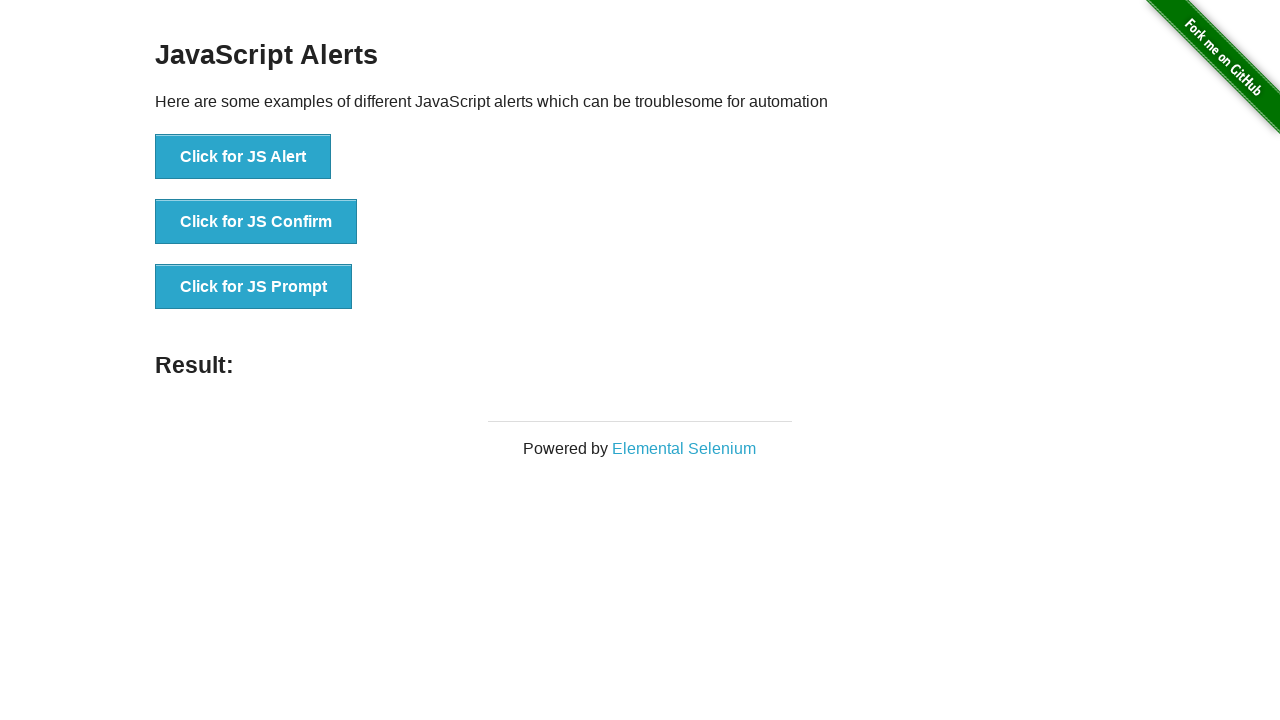

Clicked the JS Alert button at (243, 157) on button[onclick='jsAlert()']
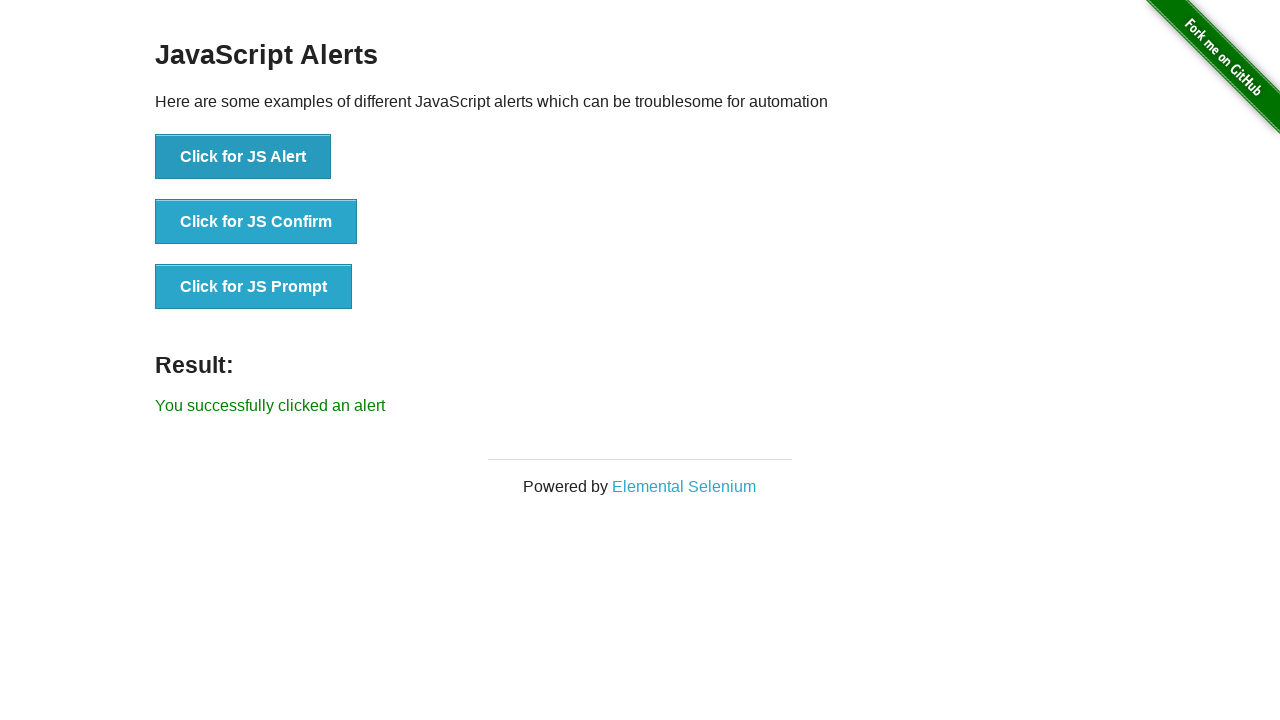

Set up dialog handler
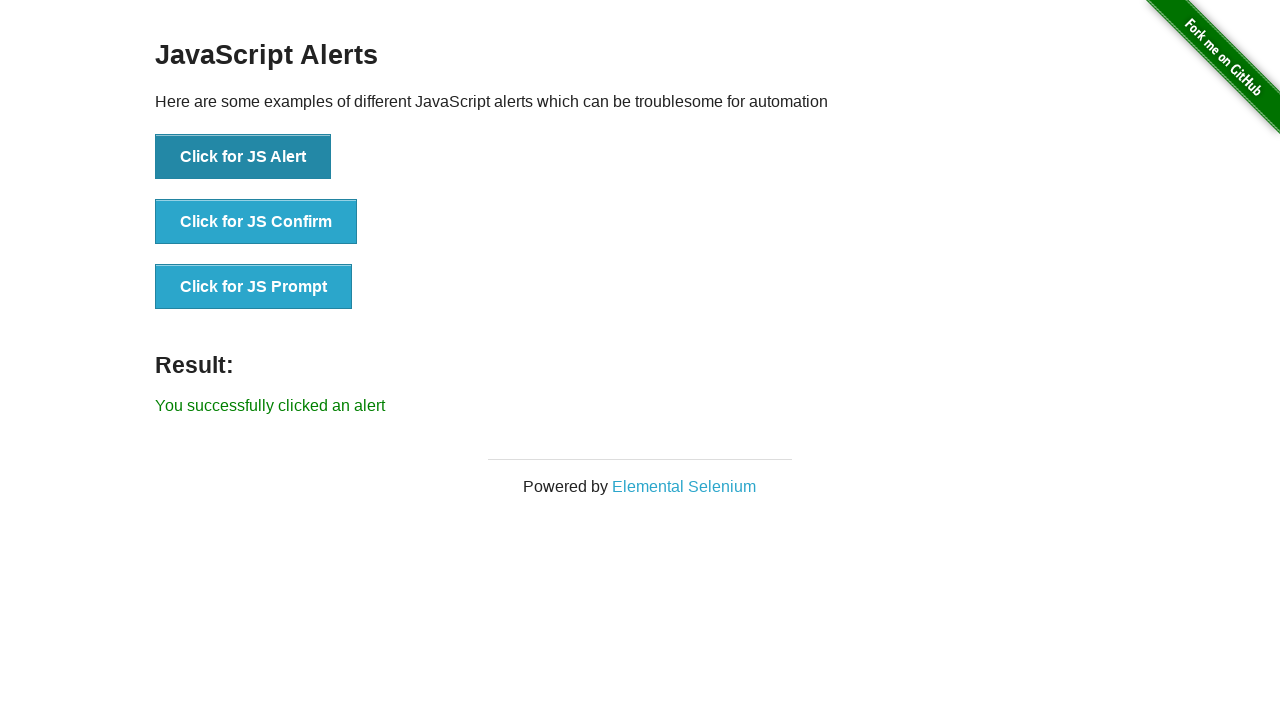

Clicked JS Alert button to trigger alert dialog at (243, 157) on button[onclick='jsAlert()']
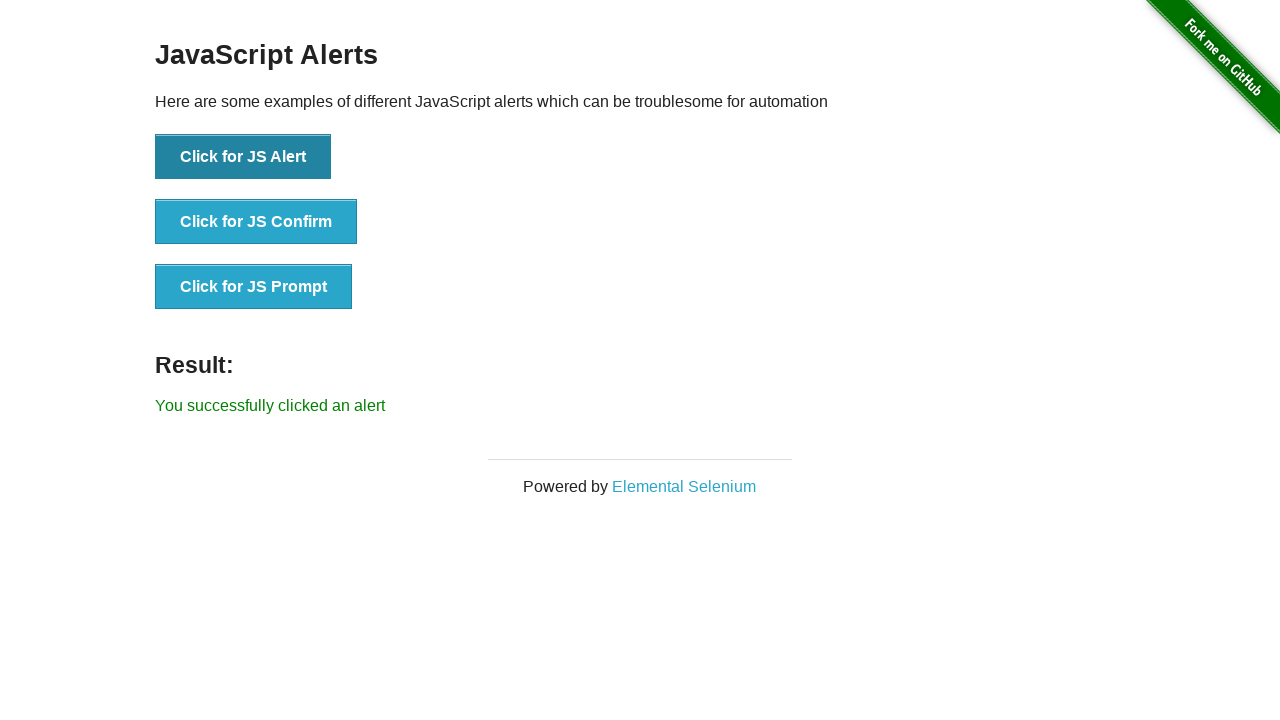

Waited for alert dialog to be handled
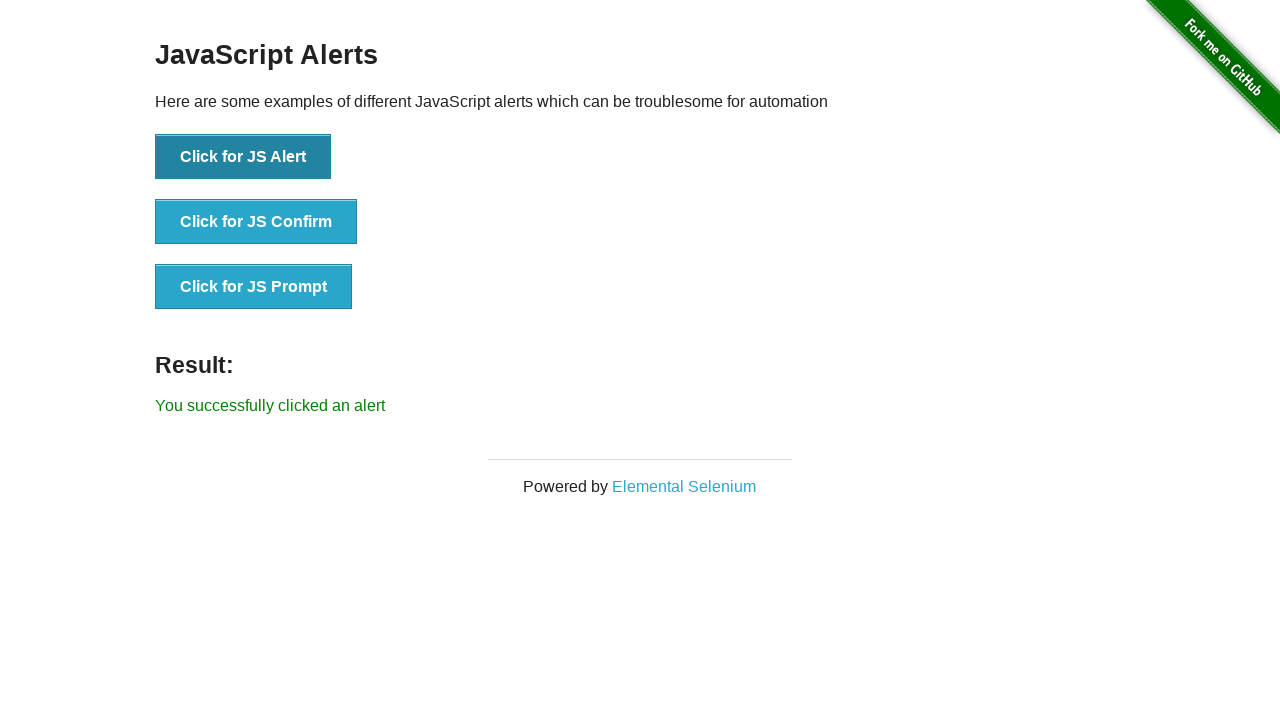

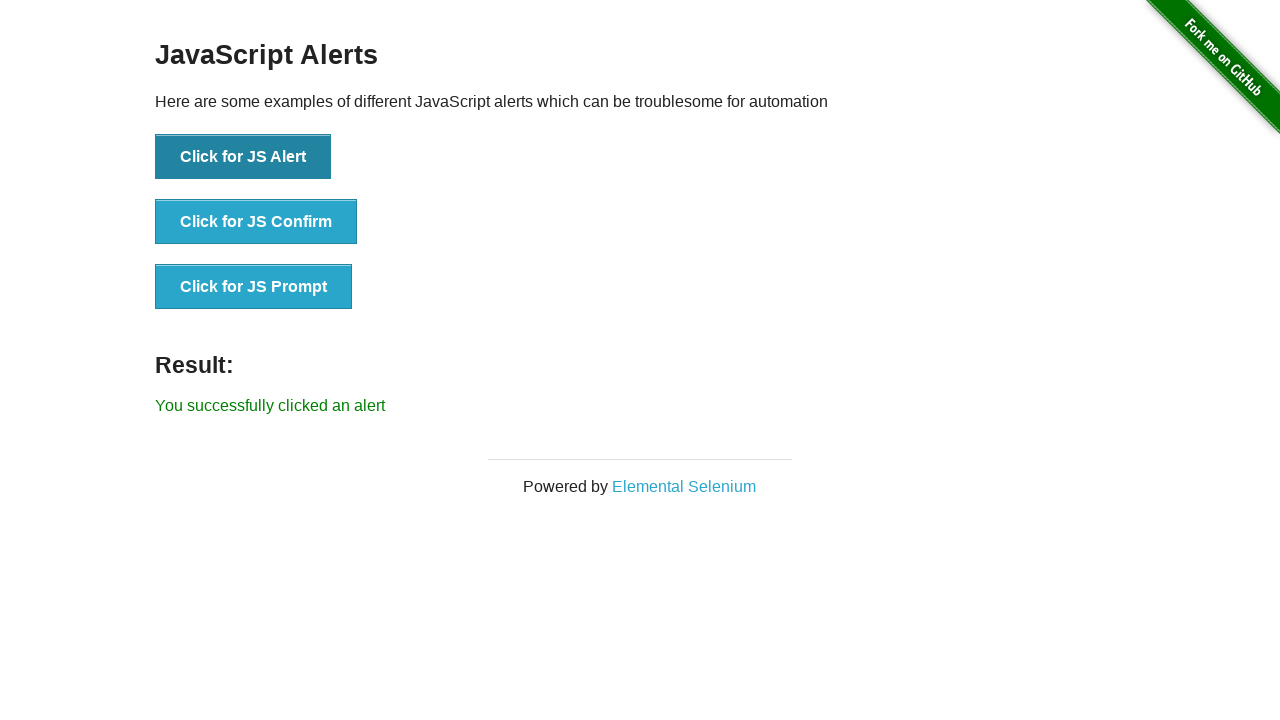